Tests right-click context menu functionality by performing a context click on a designated area, verifying the alert message, accepting the alert, clicking a link that opens in a new tab, verifying content on the new page, and switching back to the original page.

Starting URL: https://the-internet.herokuapp.com/context_menu

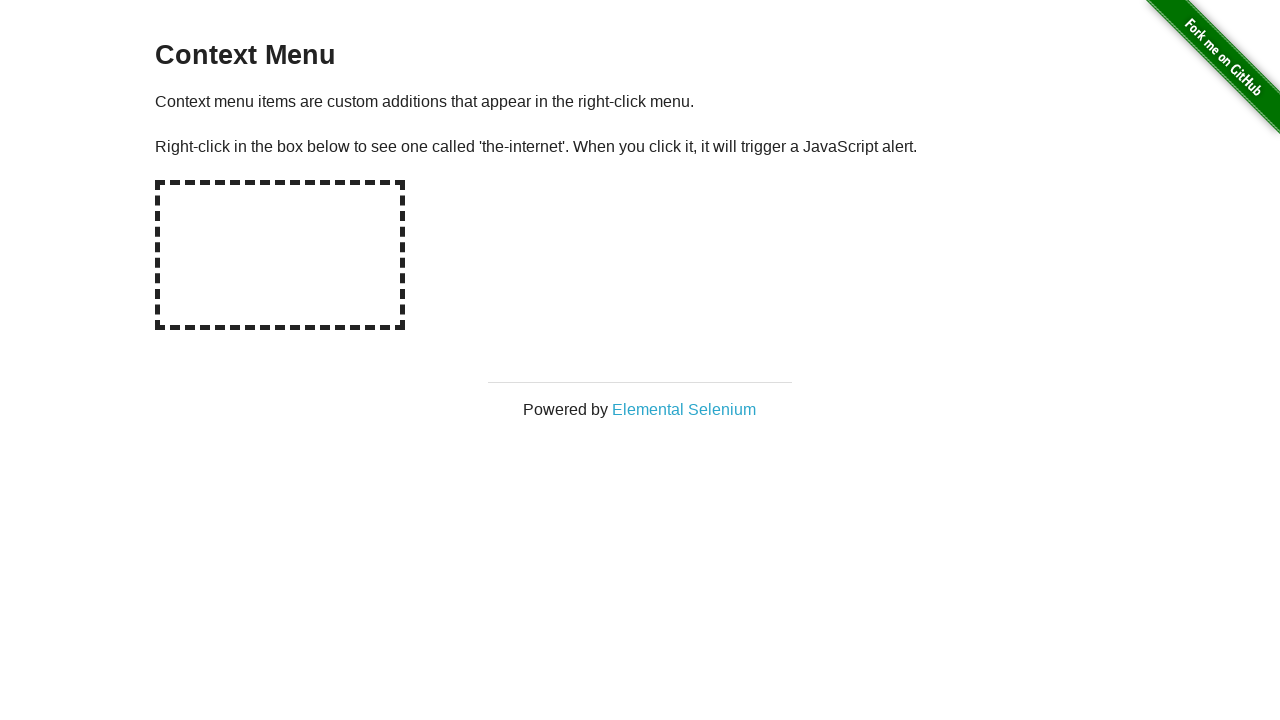

Right-clicked on hot-spot element to trigger context menu at (280, 255) on #hot-spot
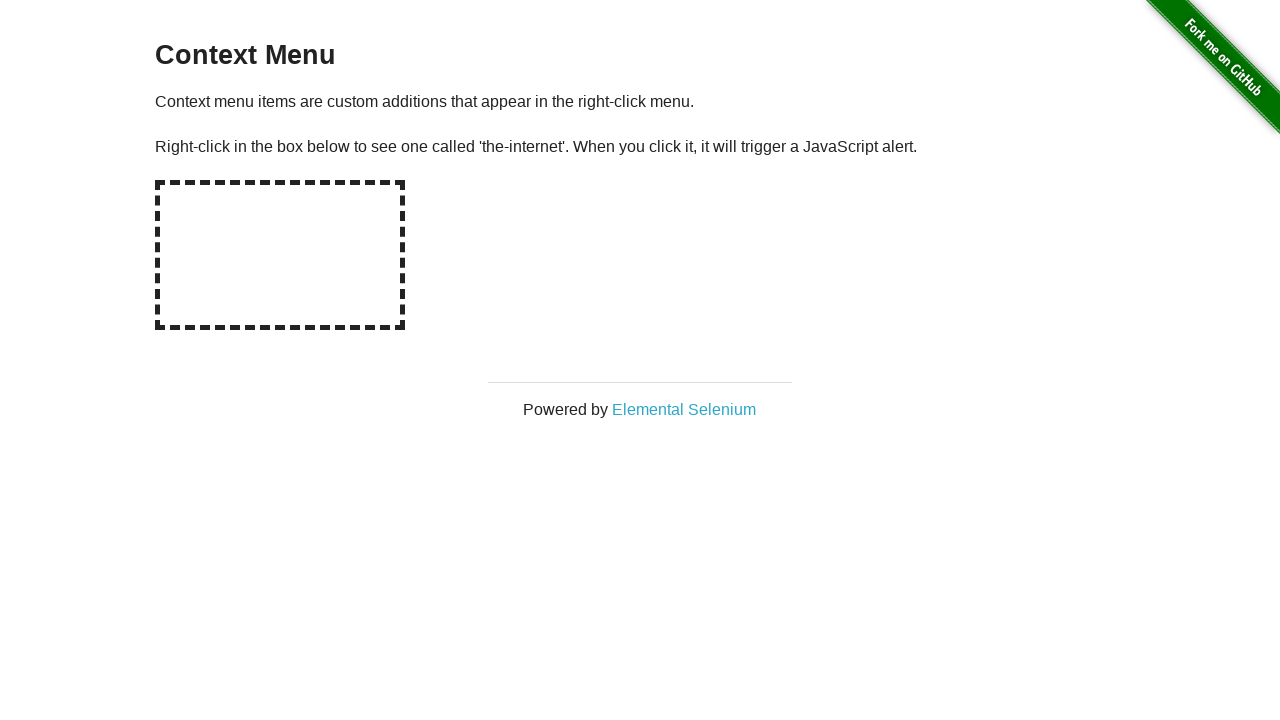

Retrieved alert text from page
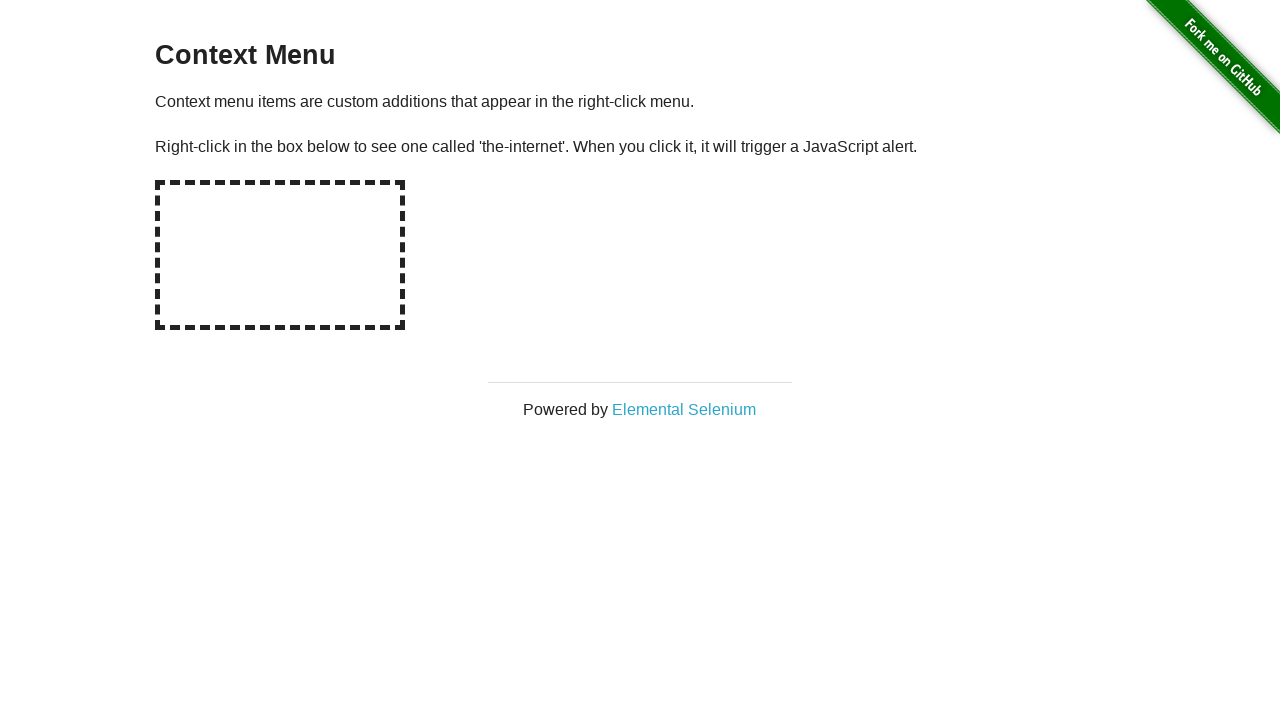

Set up dialog handler to accept alerts
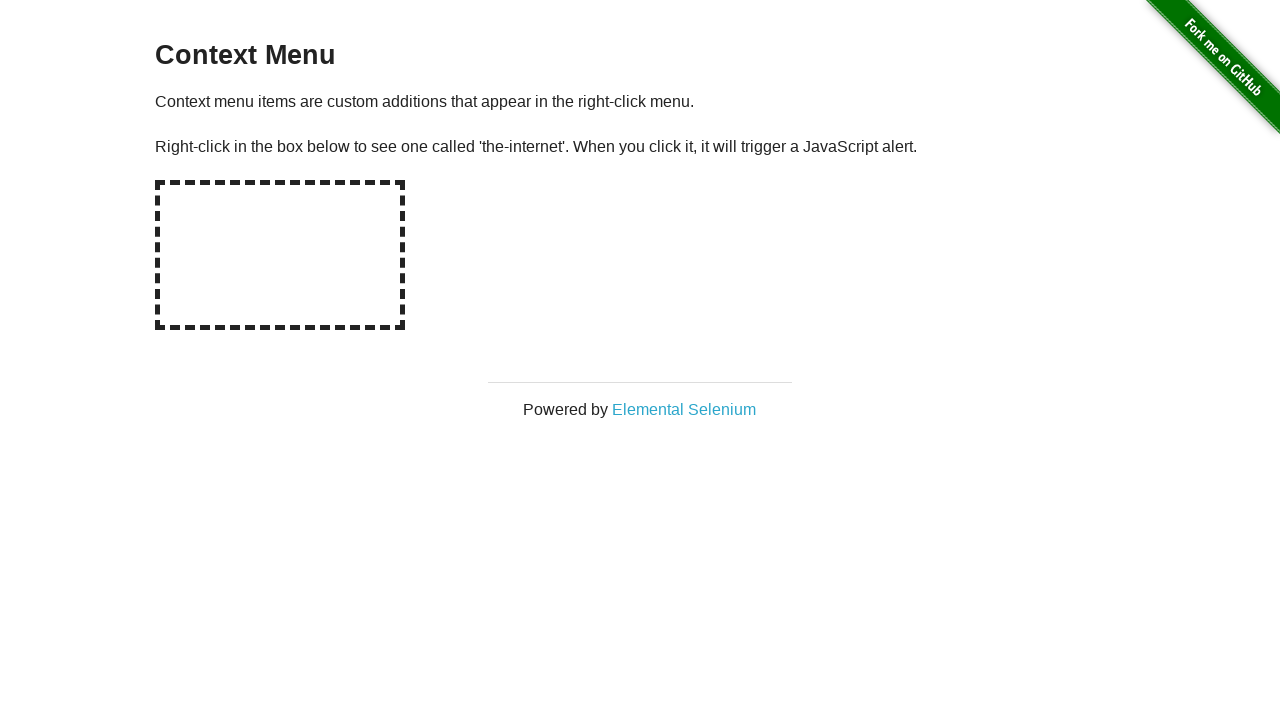

Right-clicked on hot-spot element again with dialog handler active at (280, 255) on #hot-spot
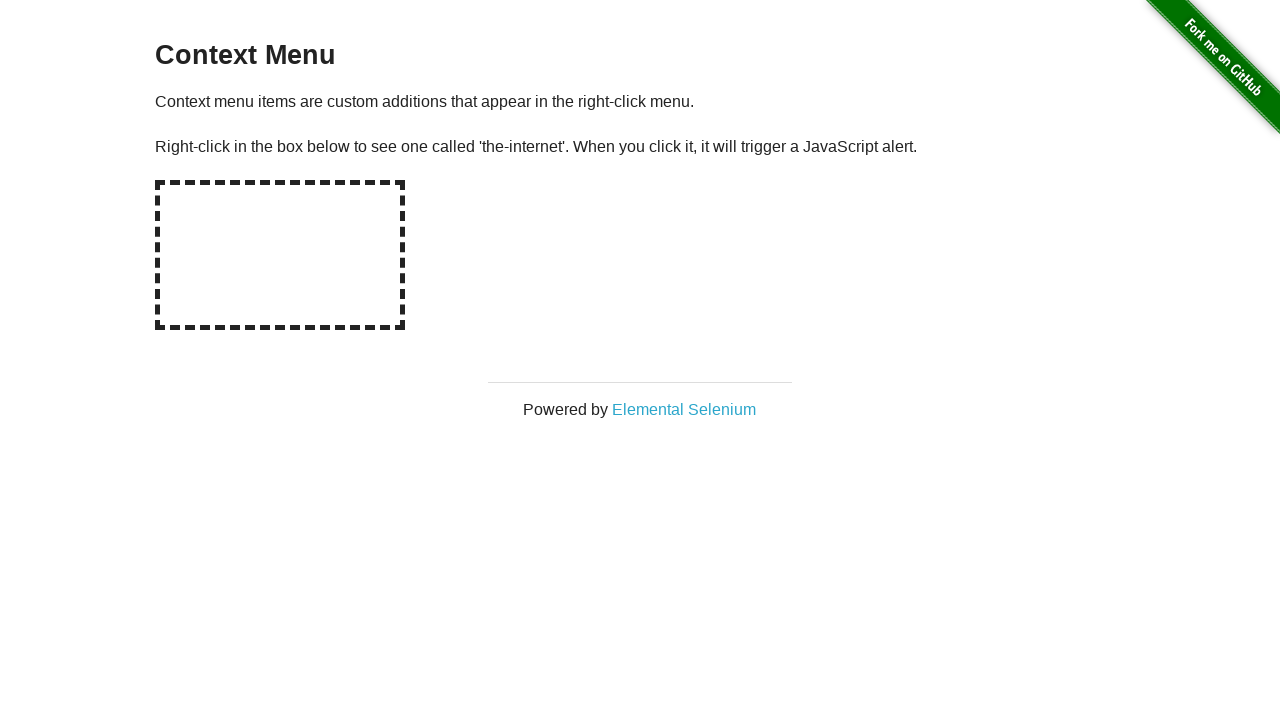

Waited for dialog to be processed
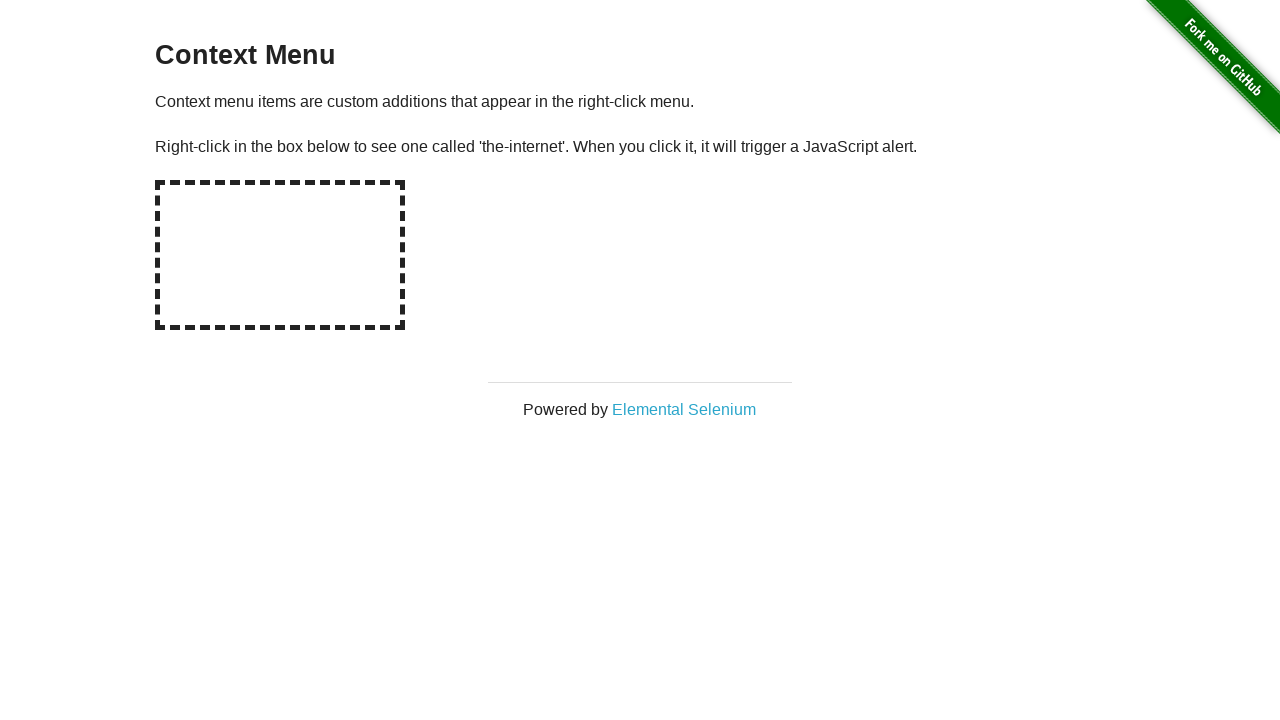

Stored reference to original page
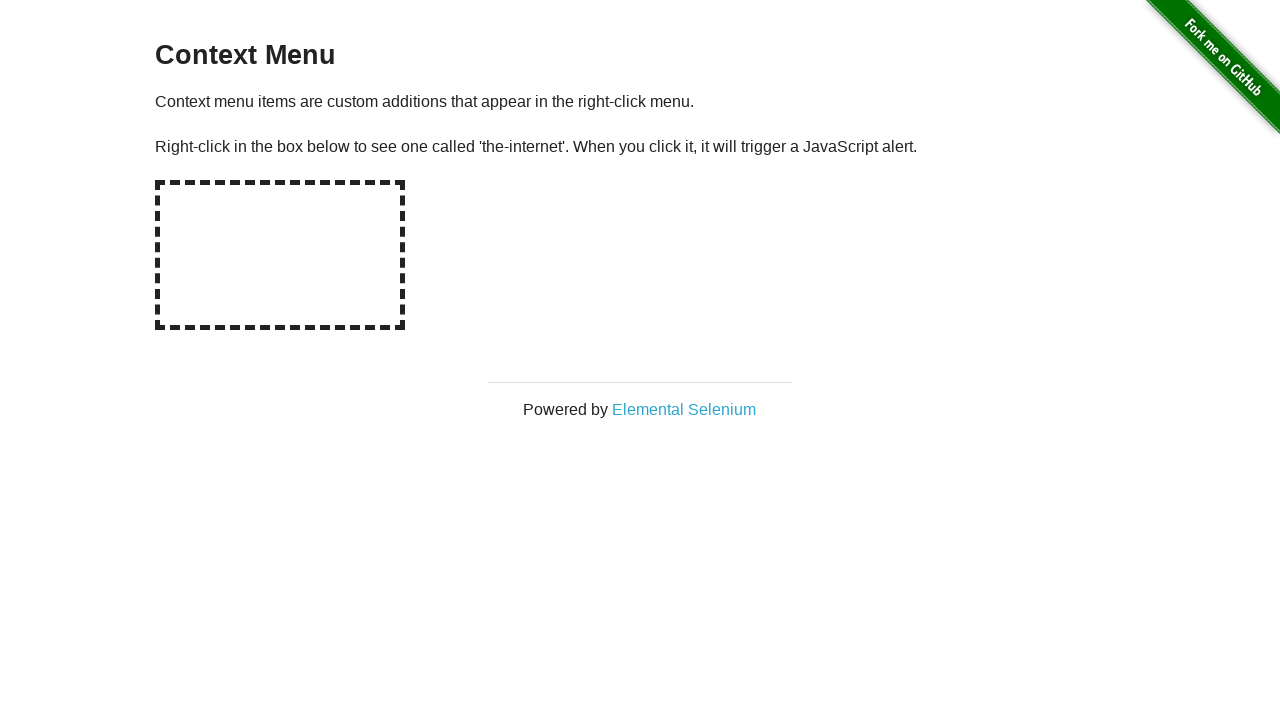

Clicked on 'Elemental Selenium' link to open new tab at (684, 409) on text=Elemental Selenium
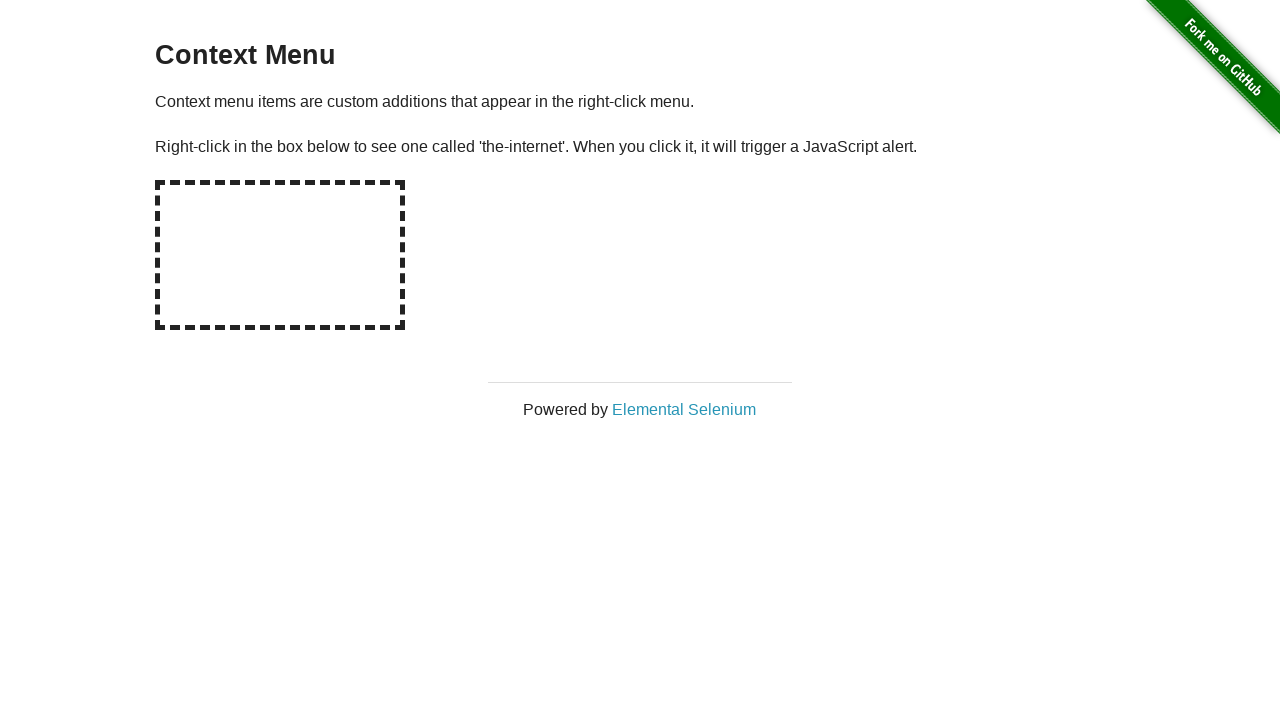

Obtained reference to newly opened page
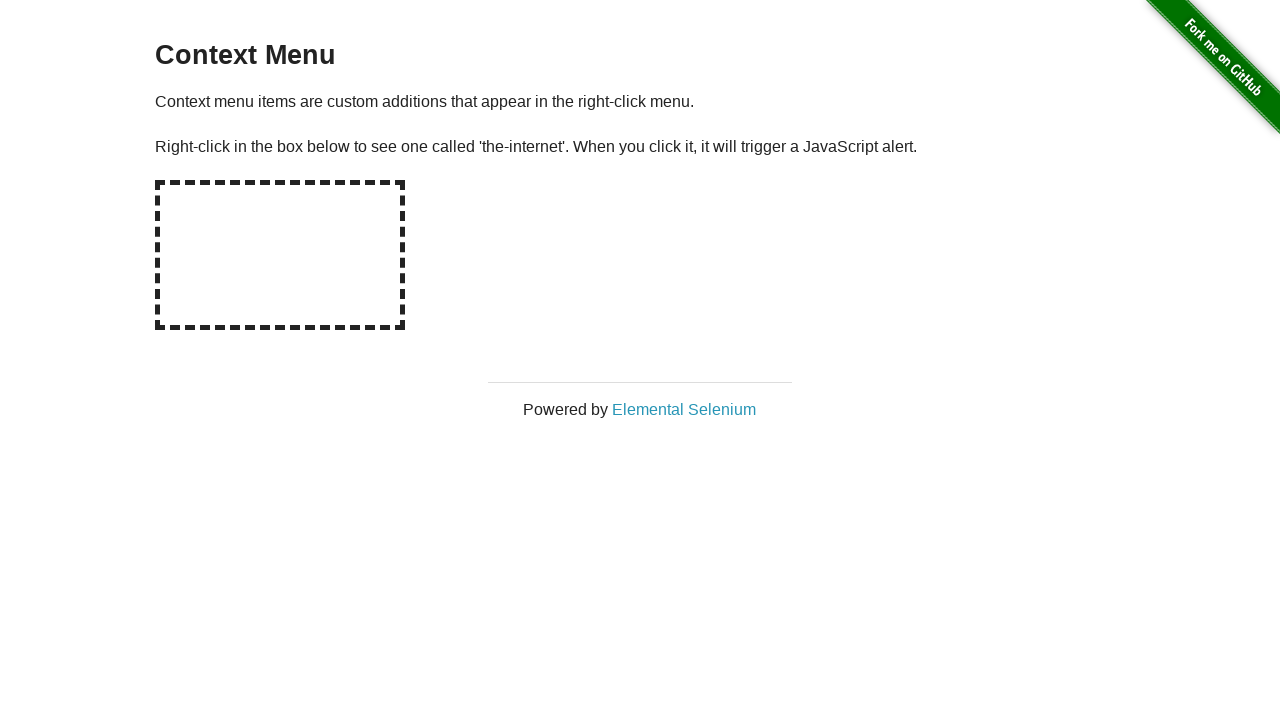

Waited for new page to fully load
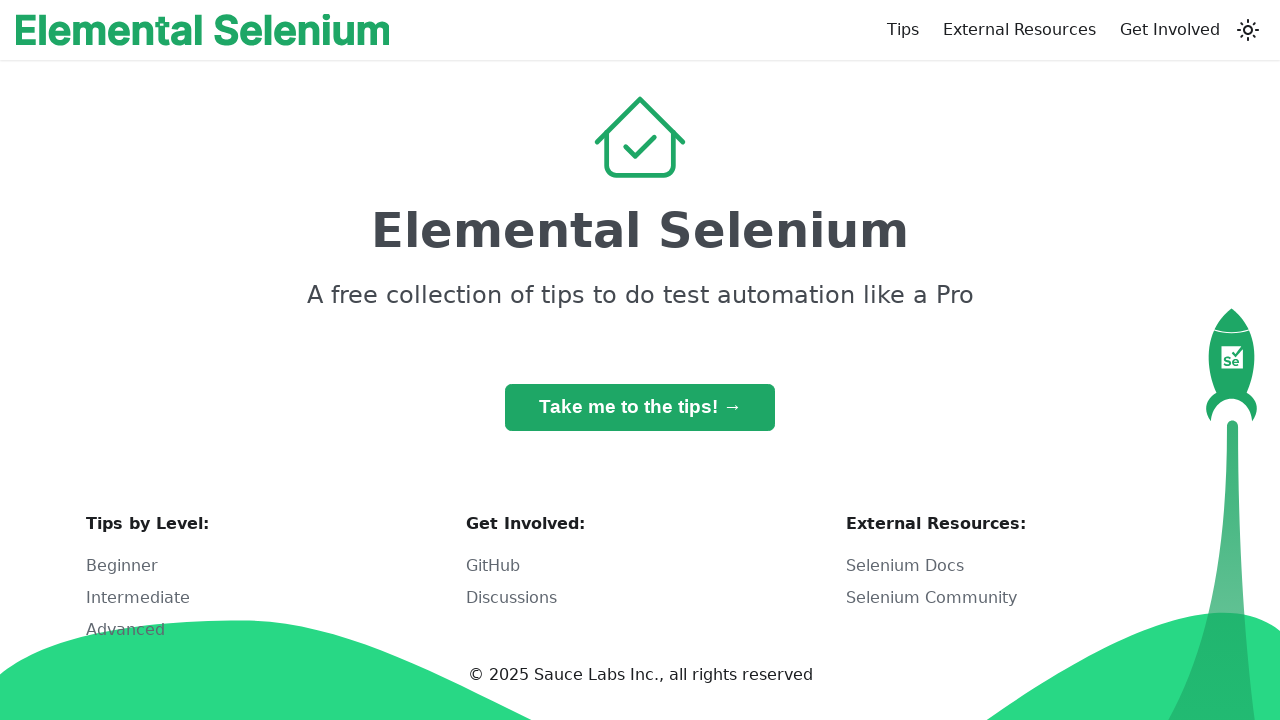

Retrieved h1 text content: 'Elemental Selenium'
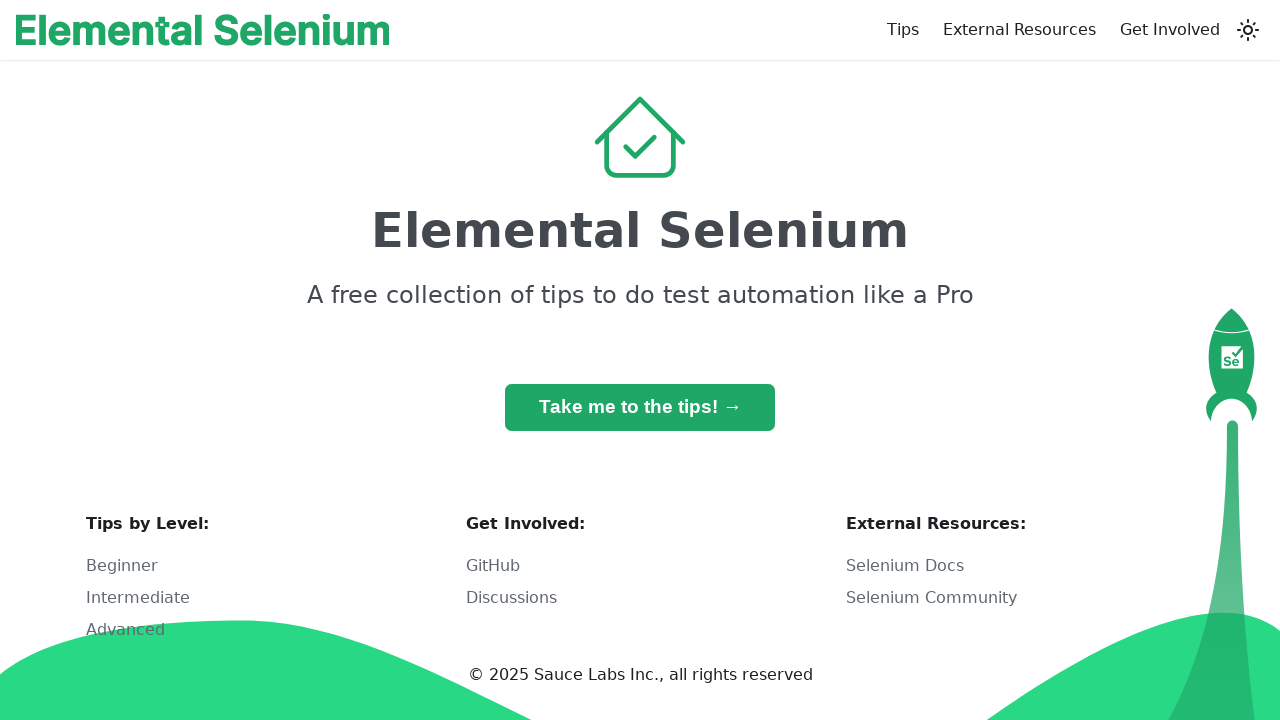

Verified that h1 contains 'Elemental Selenium'
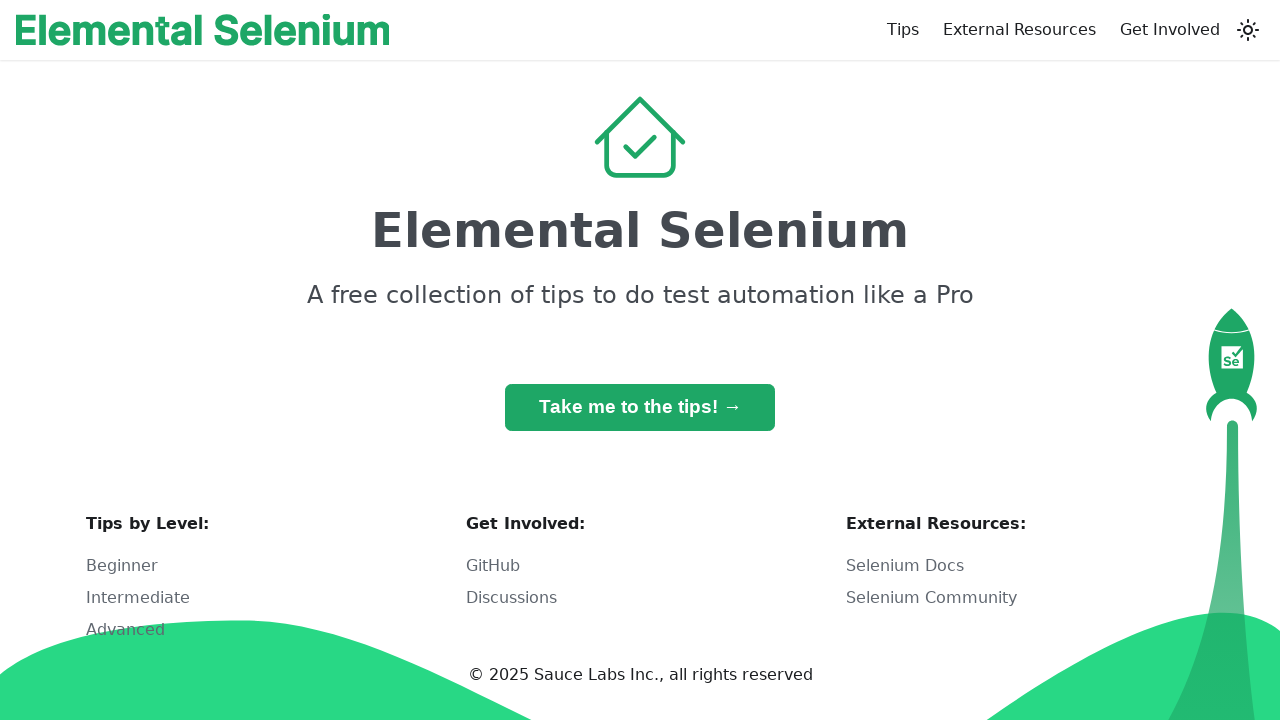

Switched back to original page
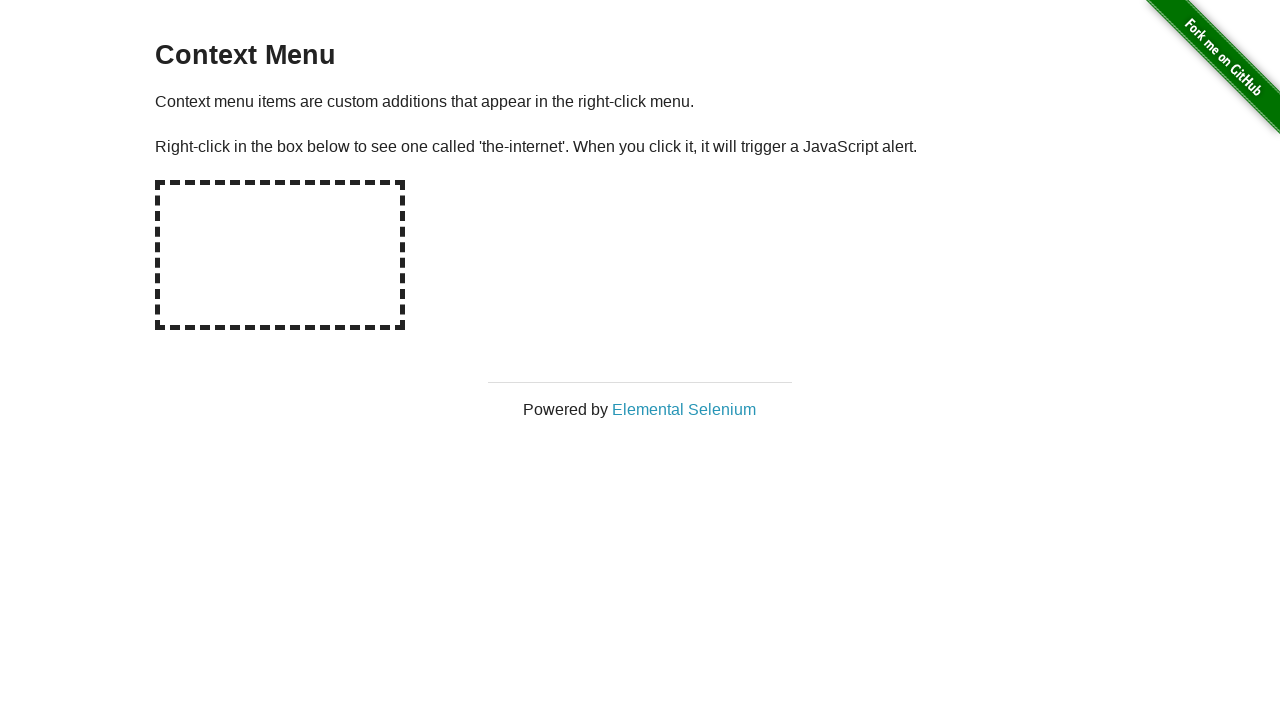

Located 'Powered by' element on original page
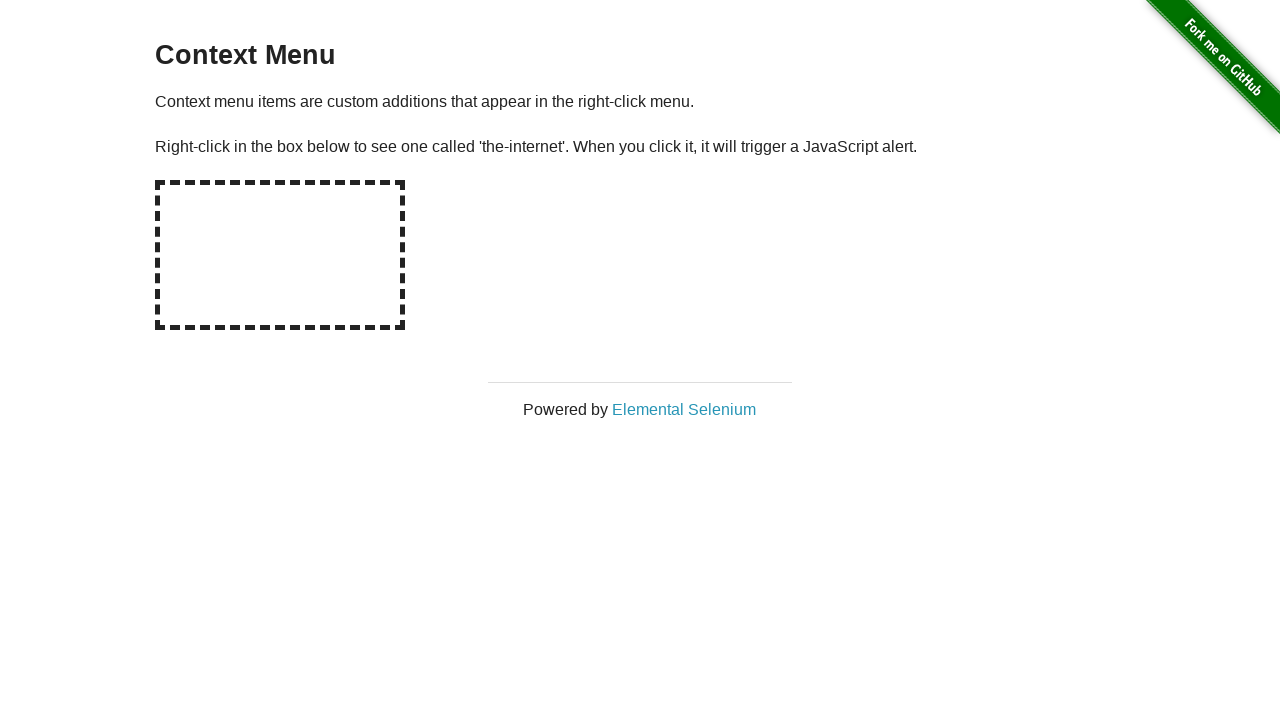

Verified that 'Powered by' element is visible
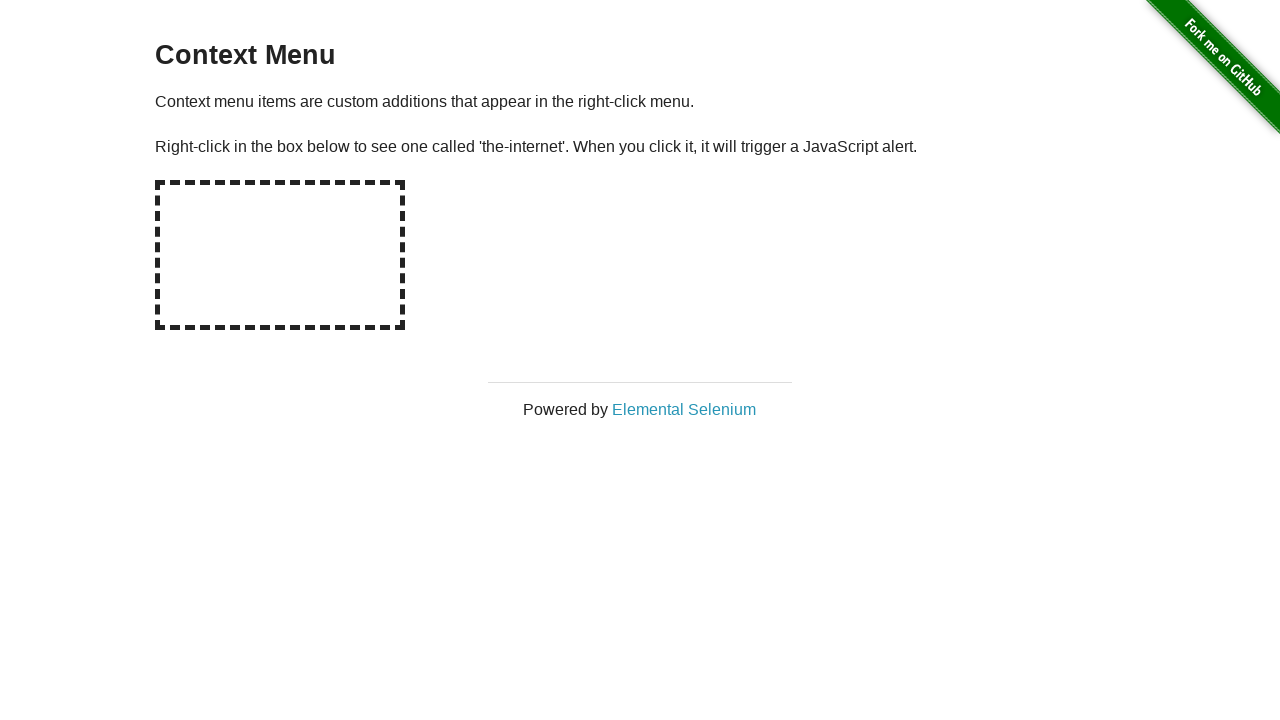

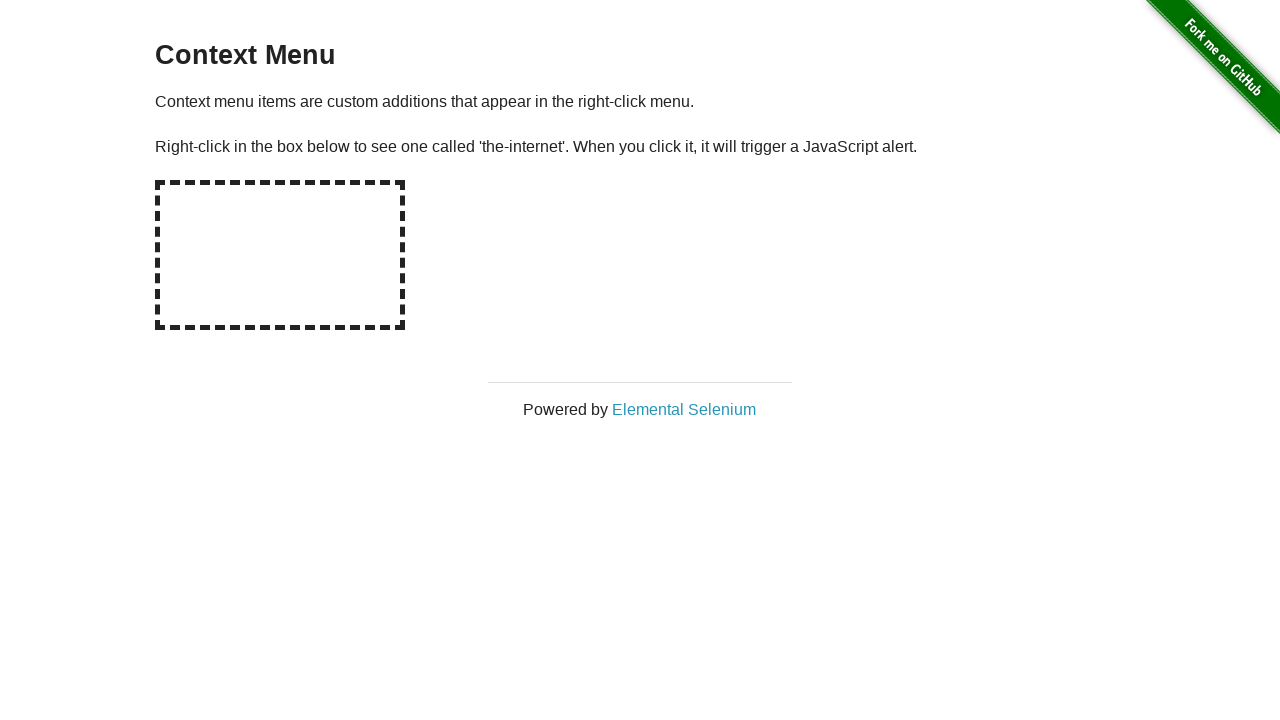